Fills in first name and last name fields on a registration form and retrieves the entered values

Starting URL: http://demo.automationtesting.in/Register.html

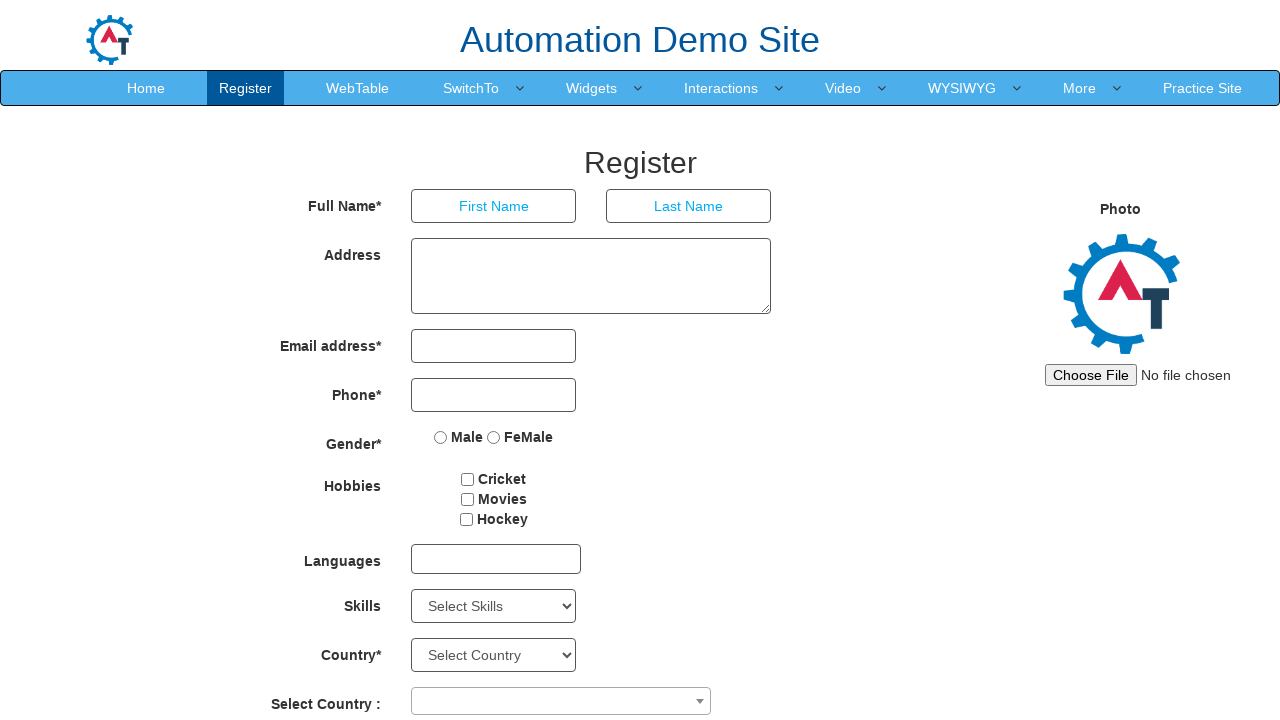

Filled first name field with 'Tom' on //input[@placeholder='First Name']
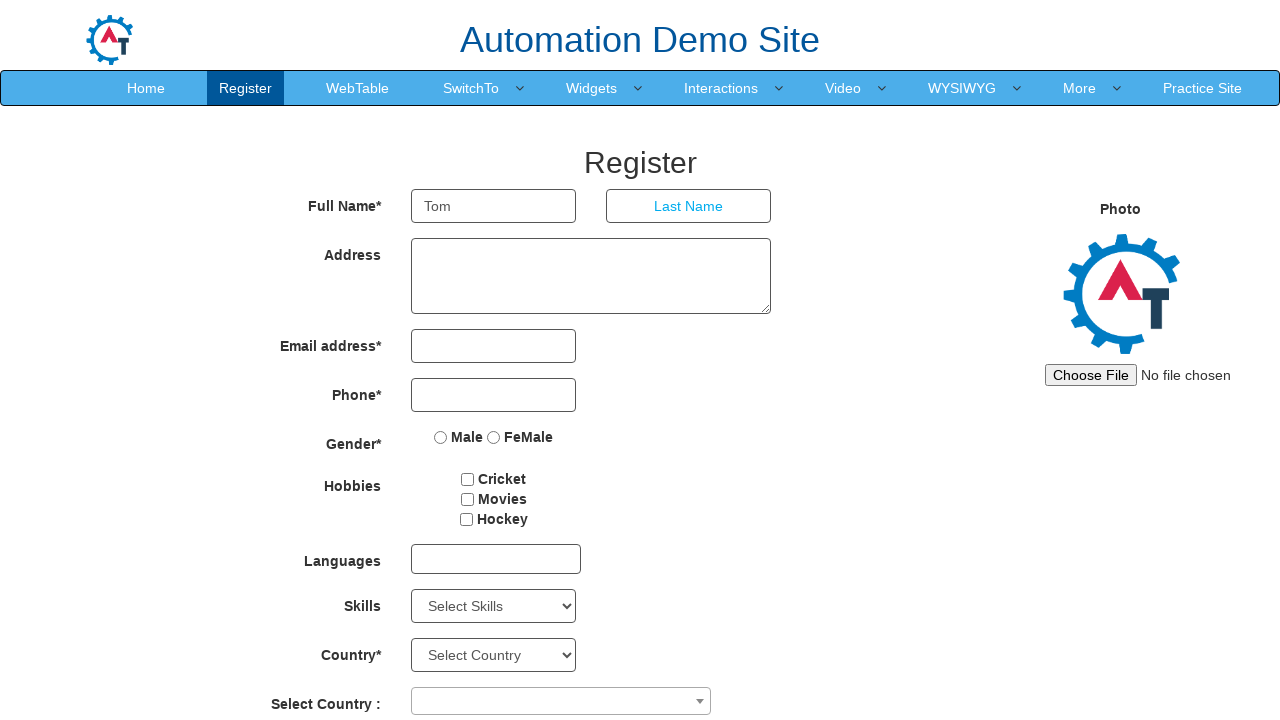

Filled last name field with 'Jimmy' on //input[@placeholder='Last Name']
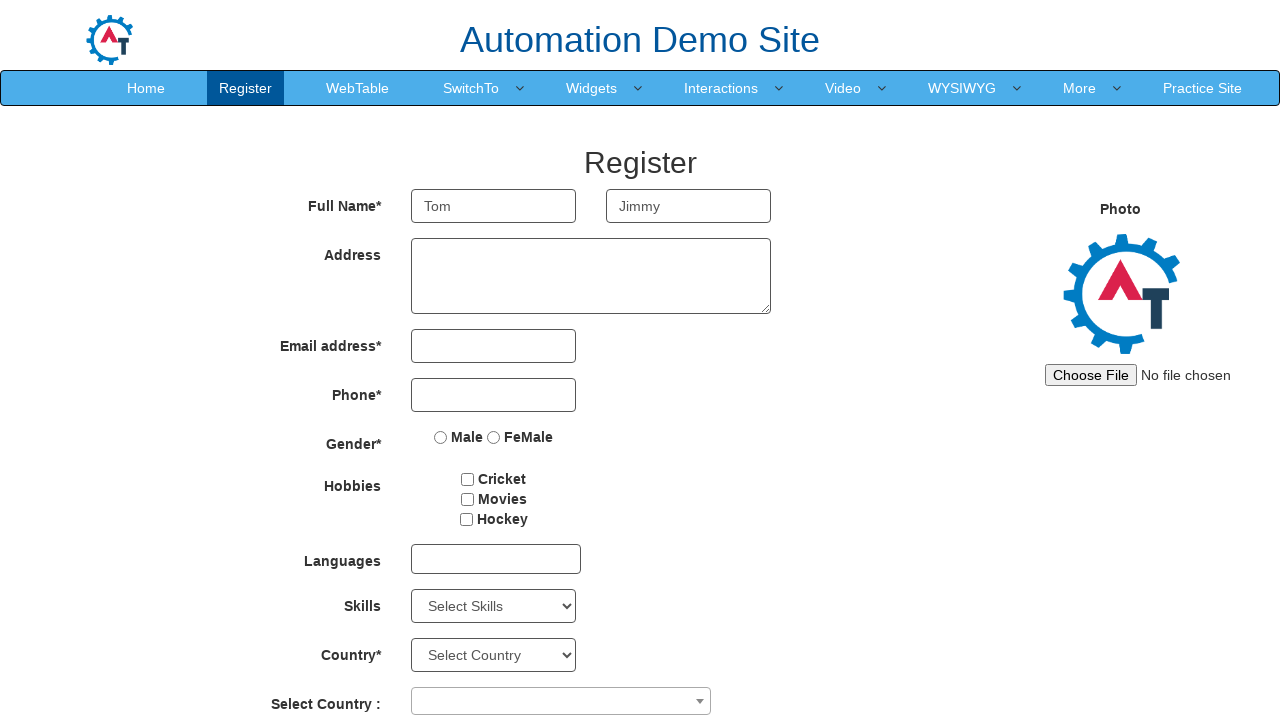

Retrieved first name field value: Tom
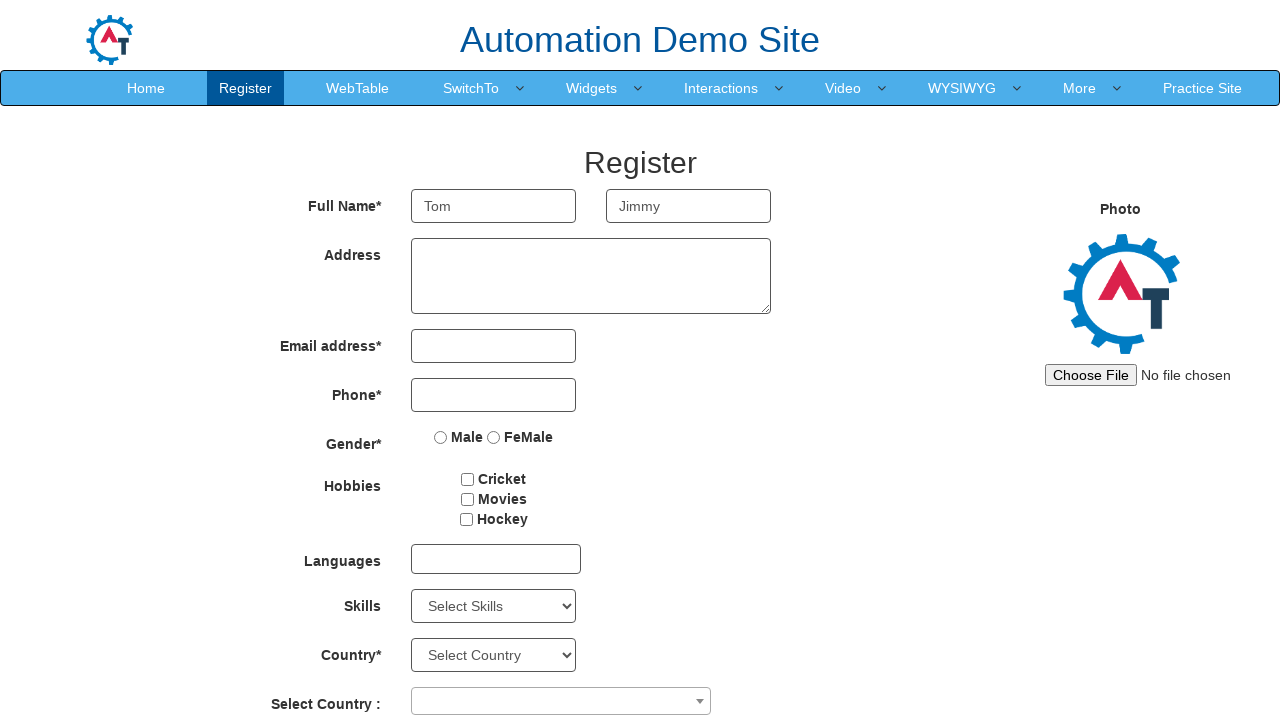

Retrieved last name field value: Jimmy
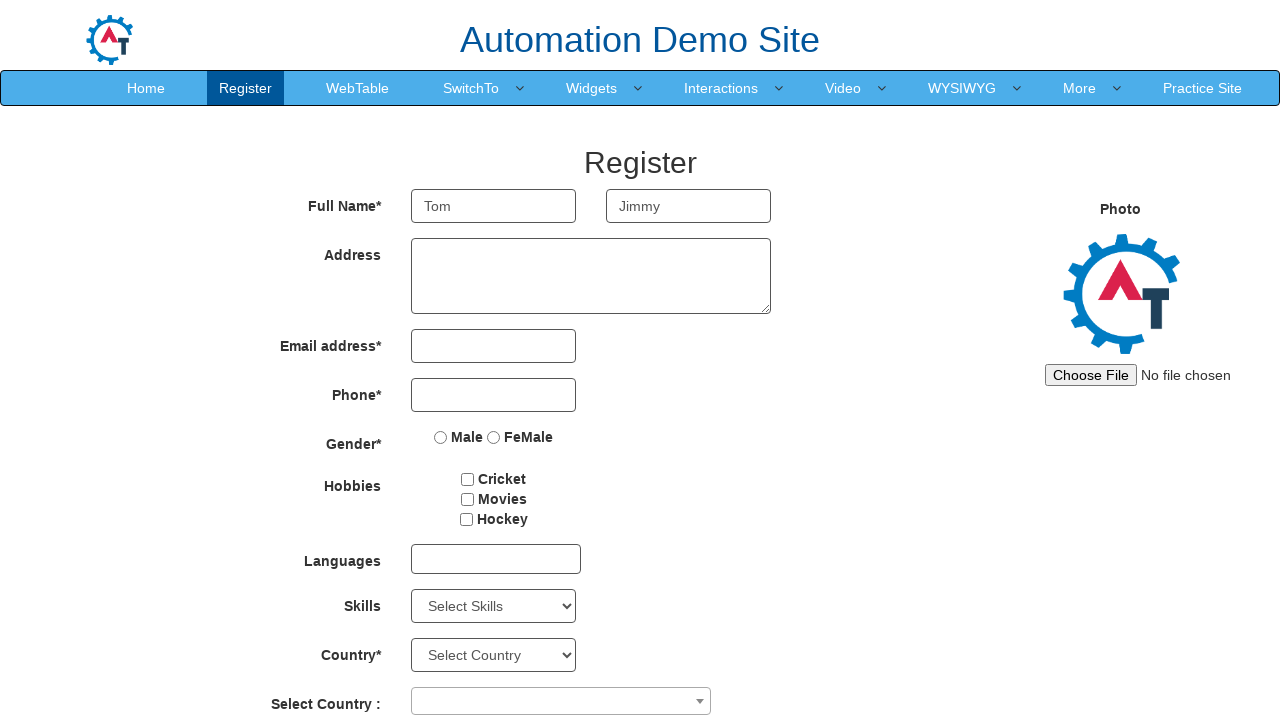

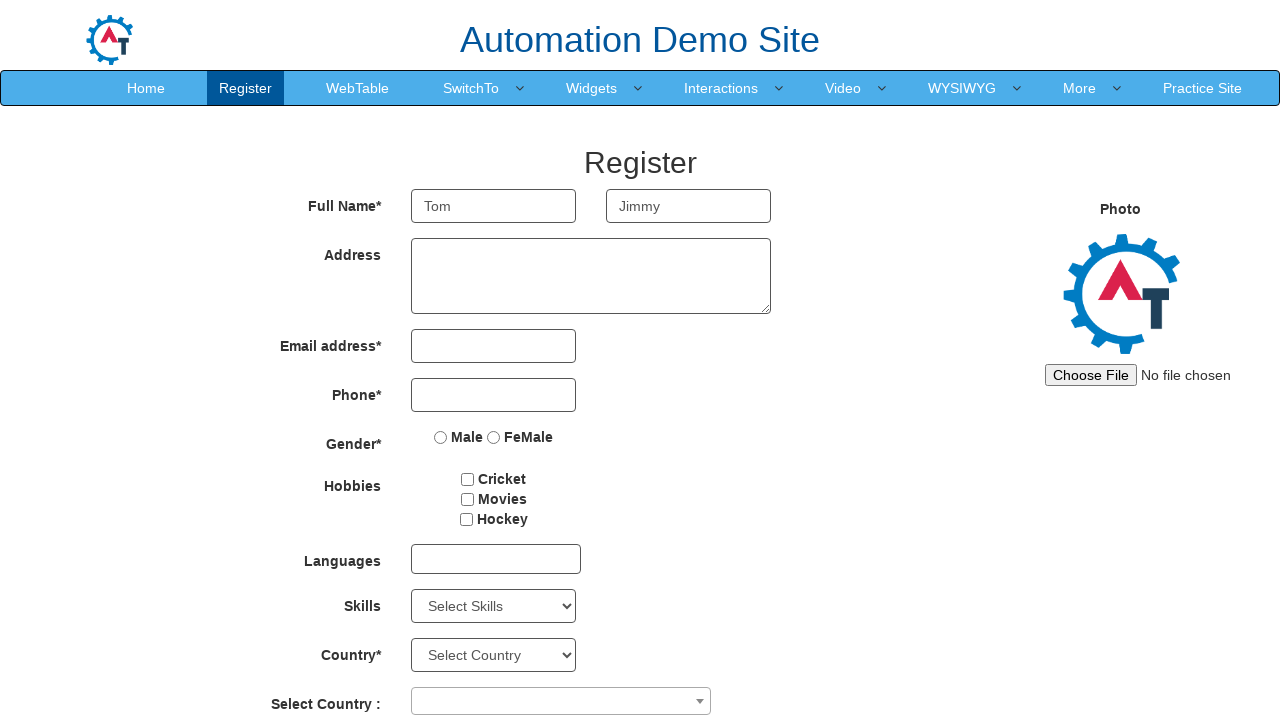